Tests radio button functionality by clicking various radio buttons, checking their selection state, and verifying age group selection

Starting URL: https://www.leafground.com/radio.xhtml

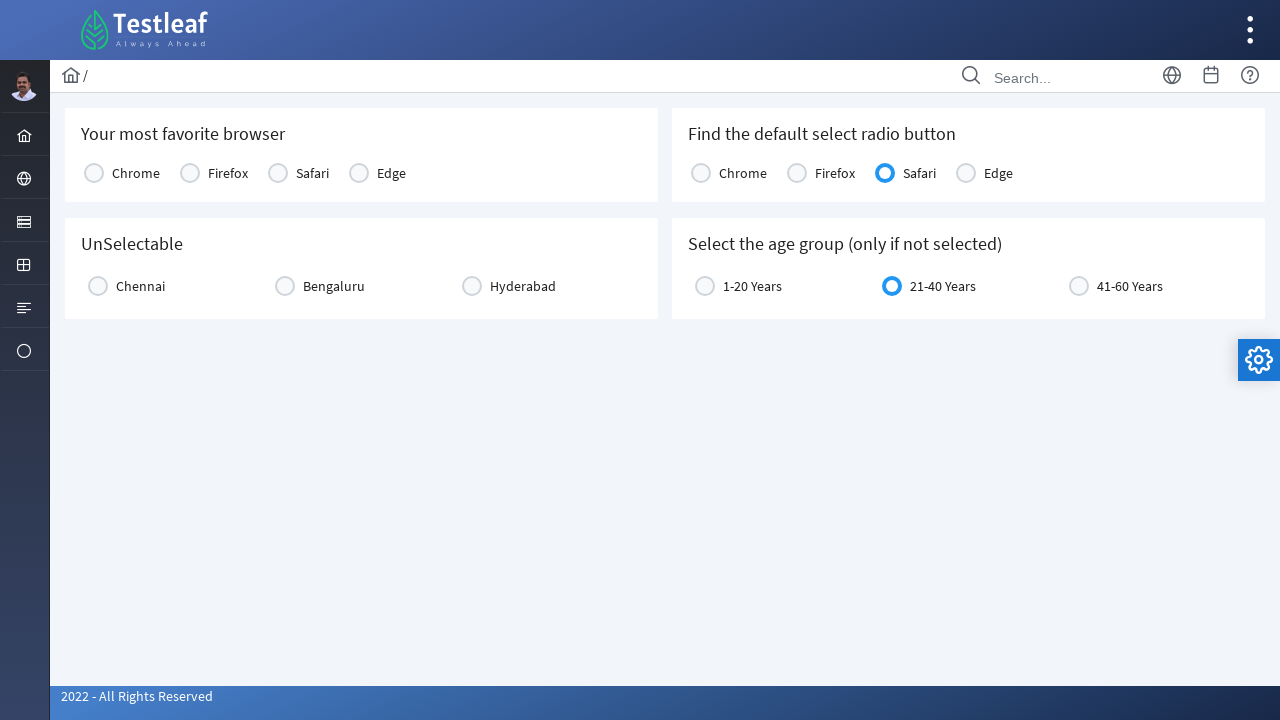

Clicked Chrome radio button at (136, 173) on xpath=(//label[text()='Chrome'])[1]
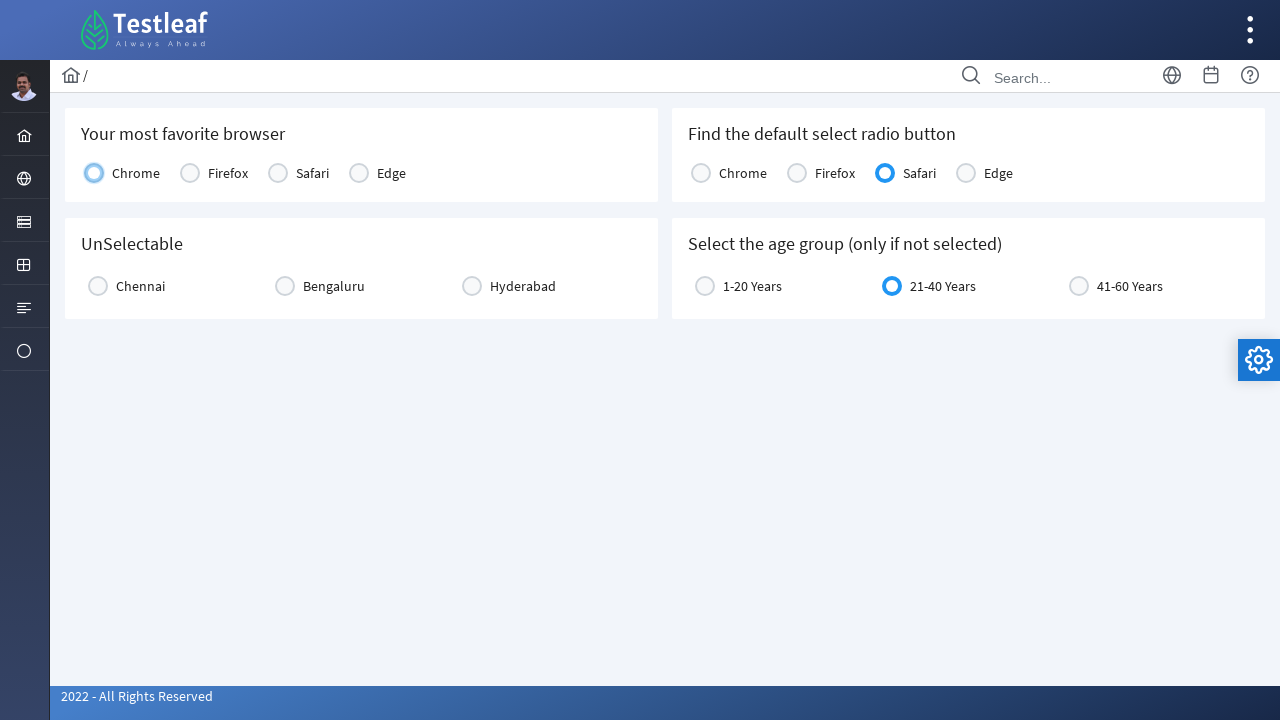

Clicked first radio button in the group at (140, 286) on xpath=(//div[@class='ui-g-12 ui-md-4']/label)[1]
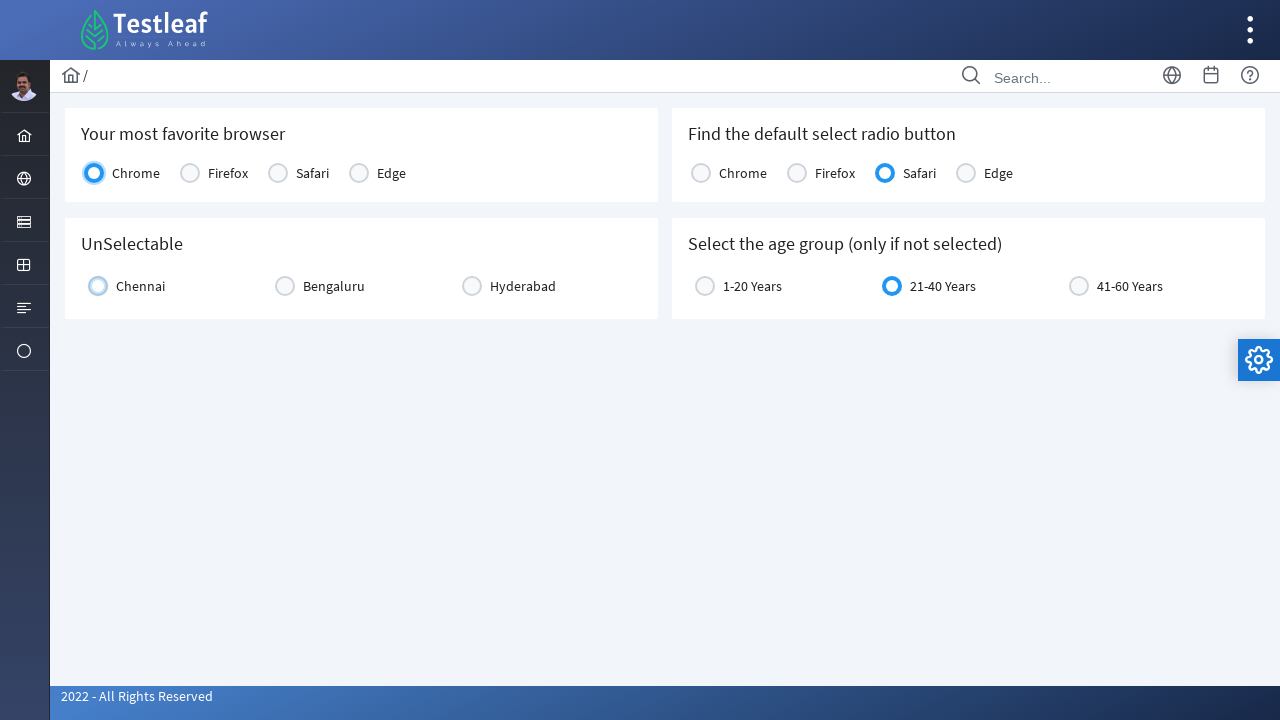

Checked if Safari radio button is displayed
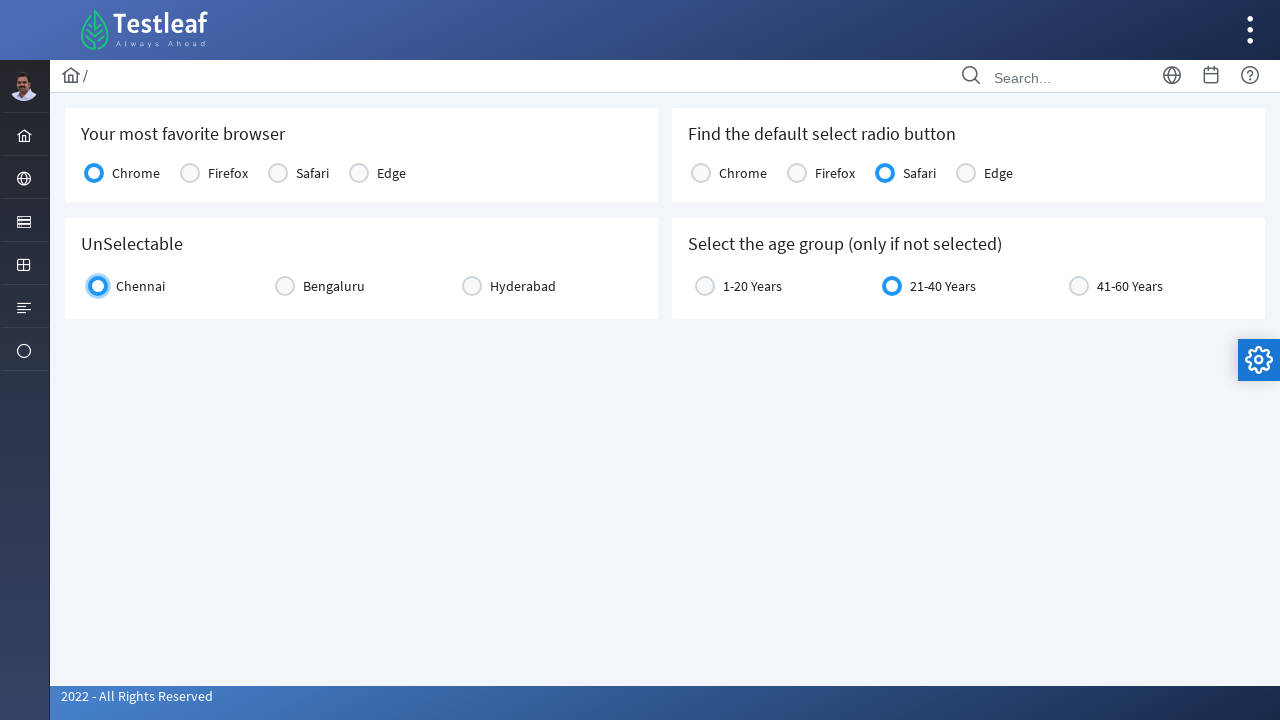

Clicked '21-40 Years' age group radio button (first click) at (943, 286) on xpath=//label[text()='21-40 Years']
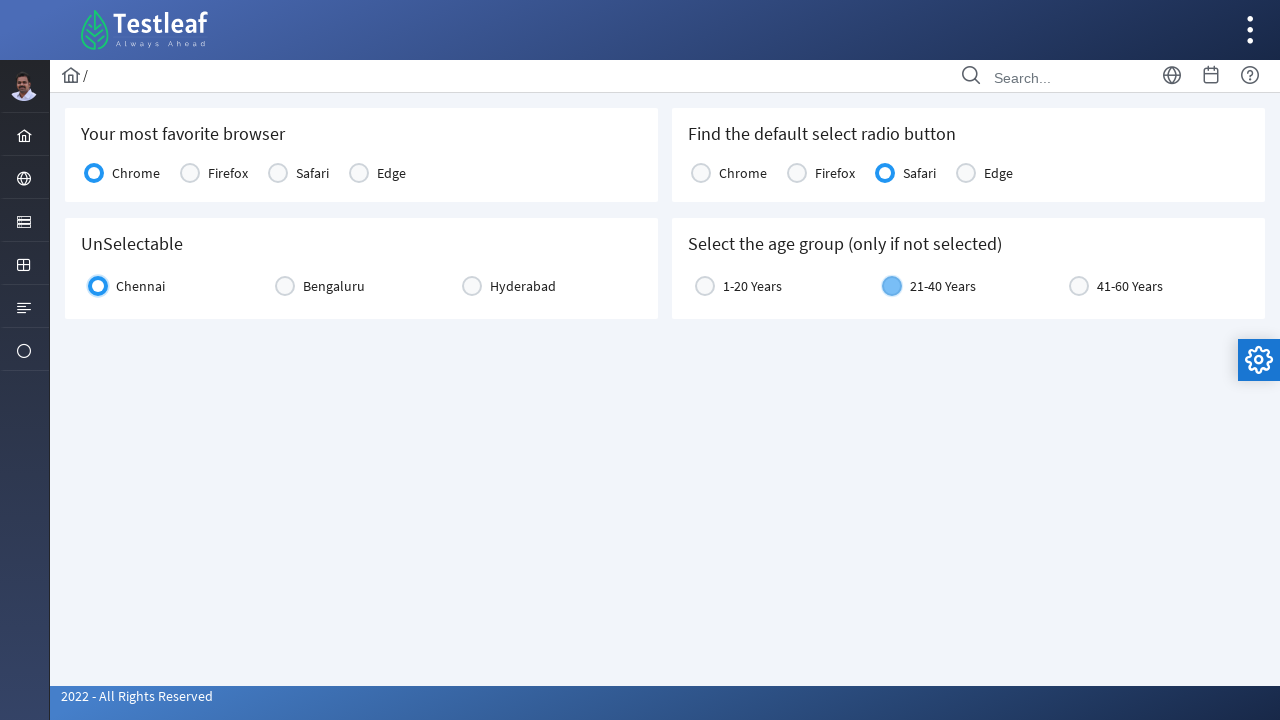

Clicked '21-40 Years' age group radio button (second click to test toggle) at (943, 286) on xpath=//label[text()='21-40 Years']
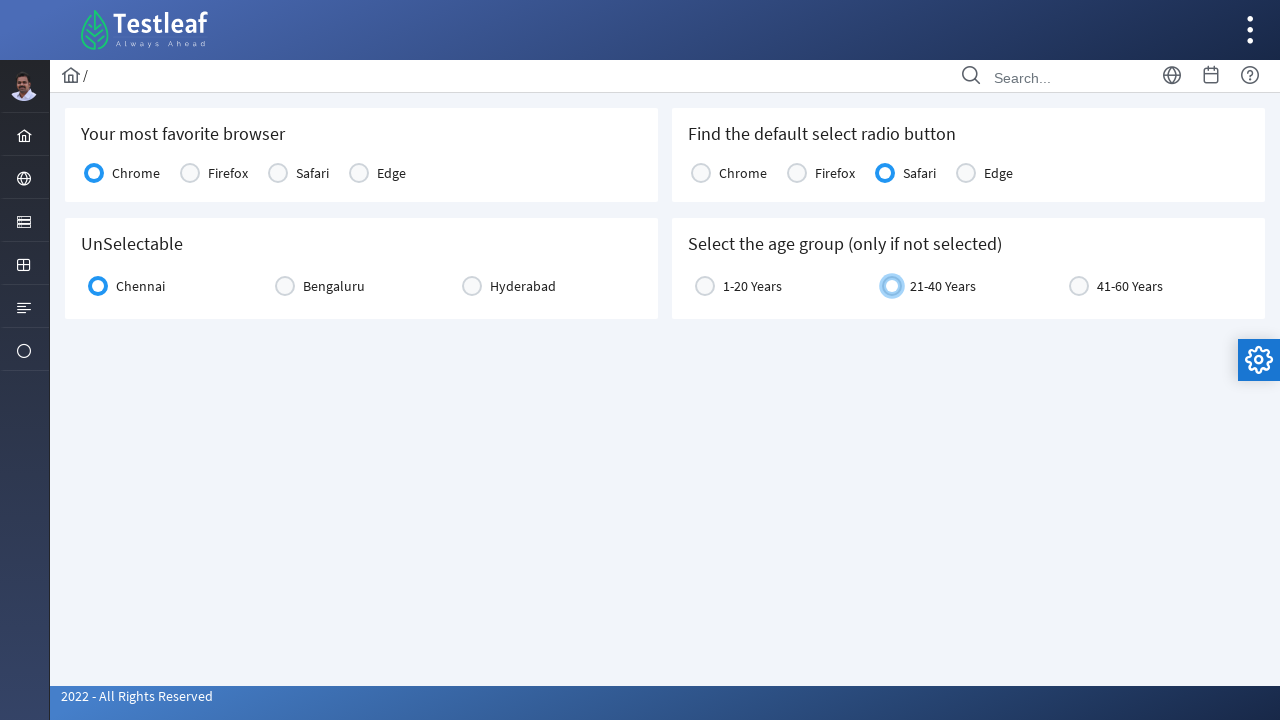

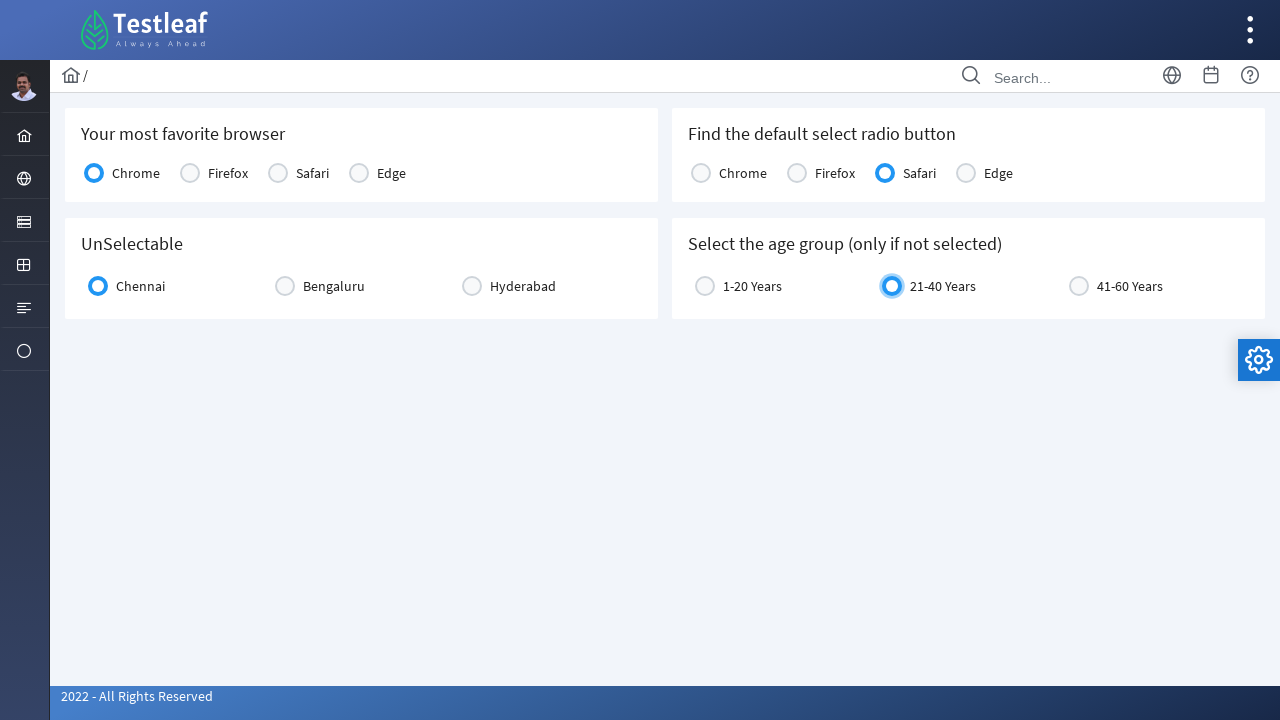